Tests that clicking Clear completed removes completed items from the list

Starting URL: https://demo.playwright.dev/todomvc

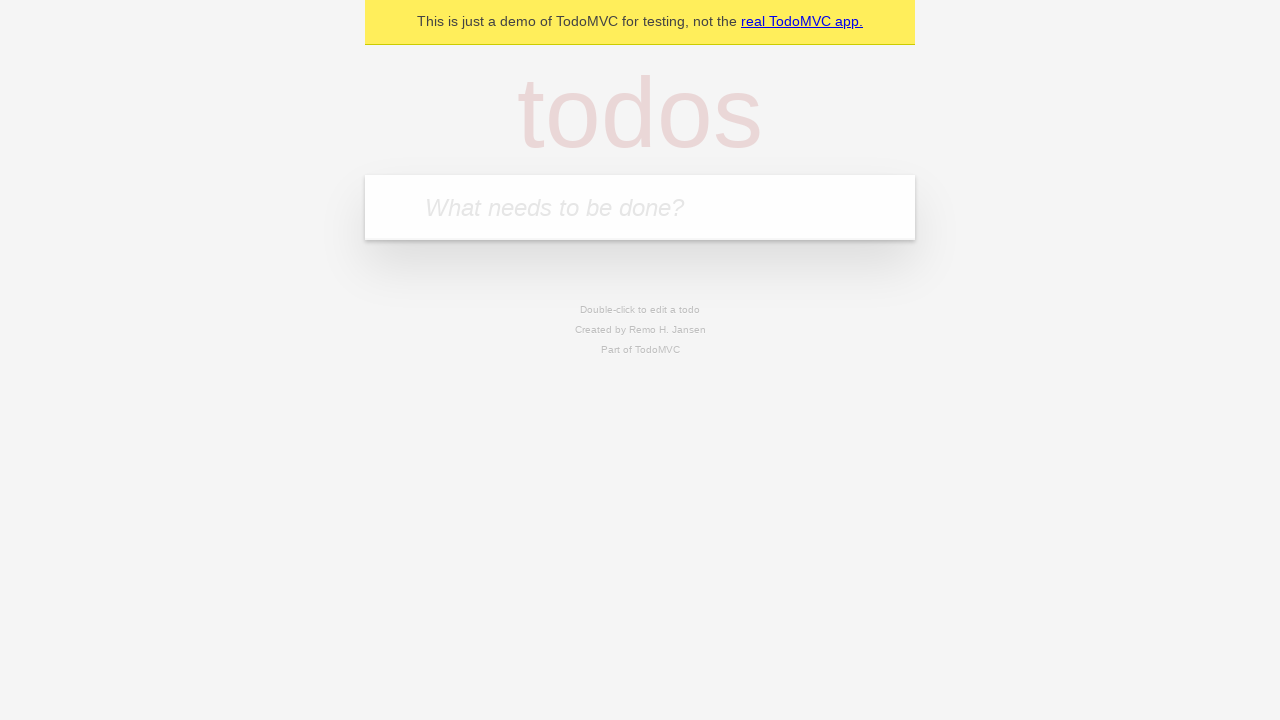

Filled todo input with 'buy some cheese' on internal:attr=[placeholder="What needs to be done?"i]
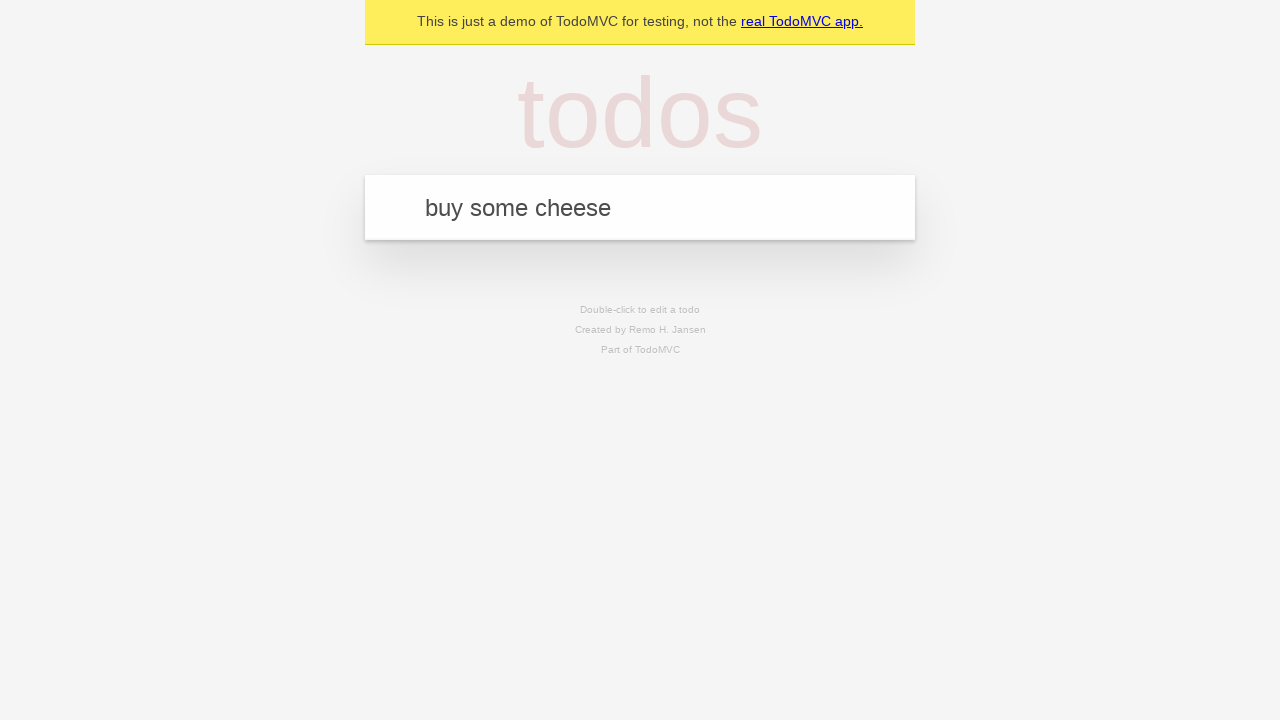

Pressed Enter to add 'buy some cheese' to the list on internal:attr=[placeholder="What needs to be done?"i]
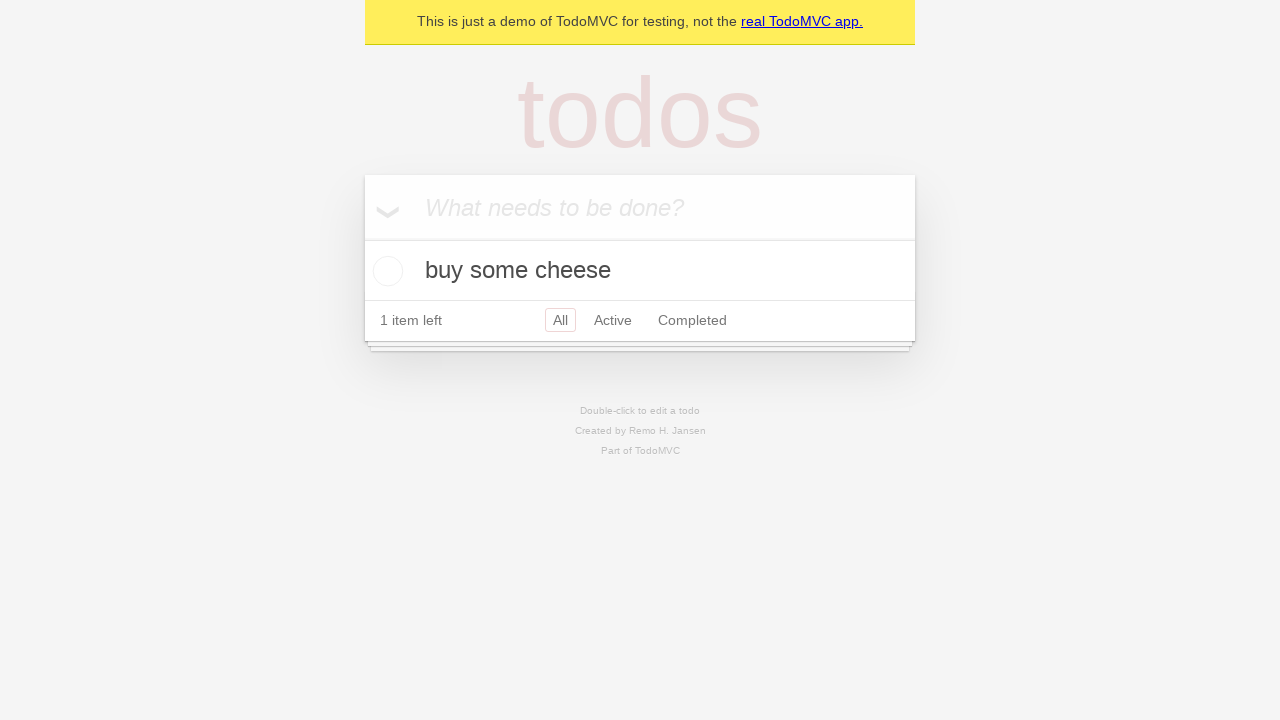

Filled todo input with 'feed the cat' on internal:attr=[placeholder="What needs to be done?"i]
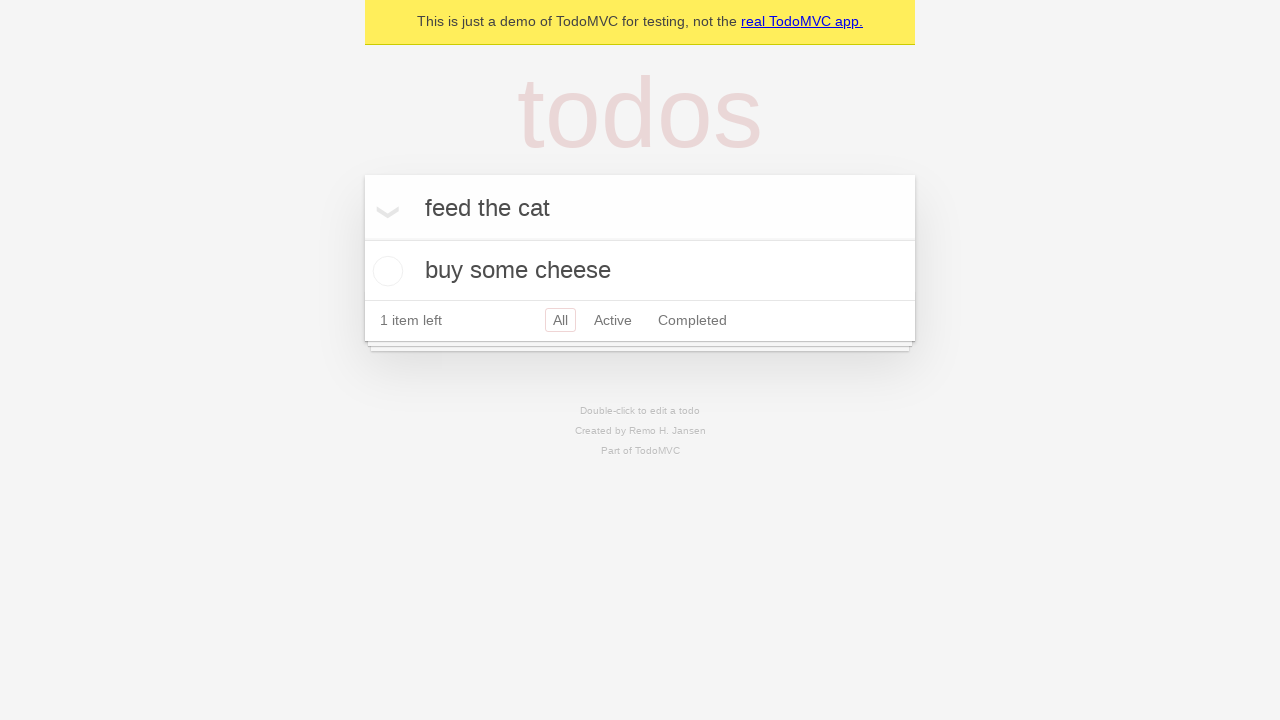

Pressed Enter to add 'feed the cat' to the list on internal:attr=[placeholder="What needs to be done?"i]
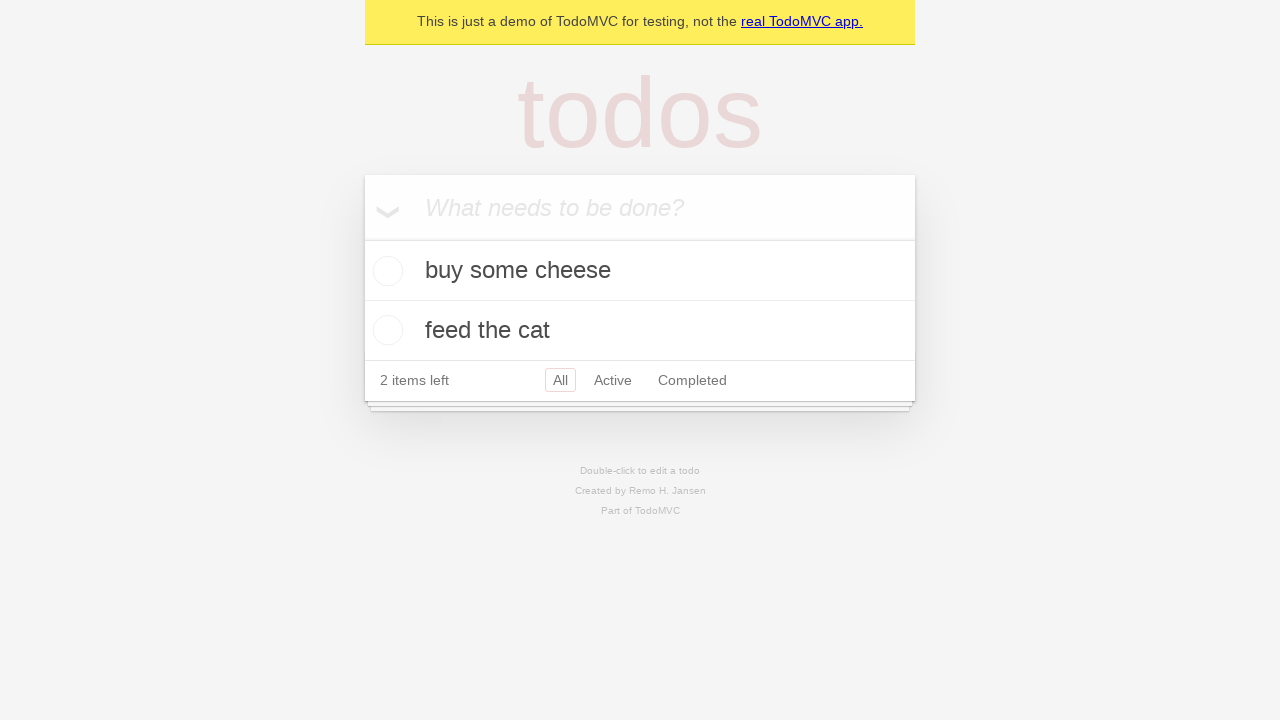

Filled todo input with 'book a doctors appointment' on internal:attr=[placeholder="What needs to be done?"i]
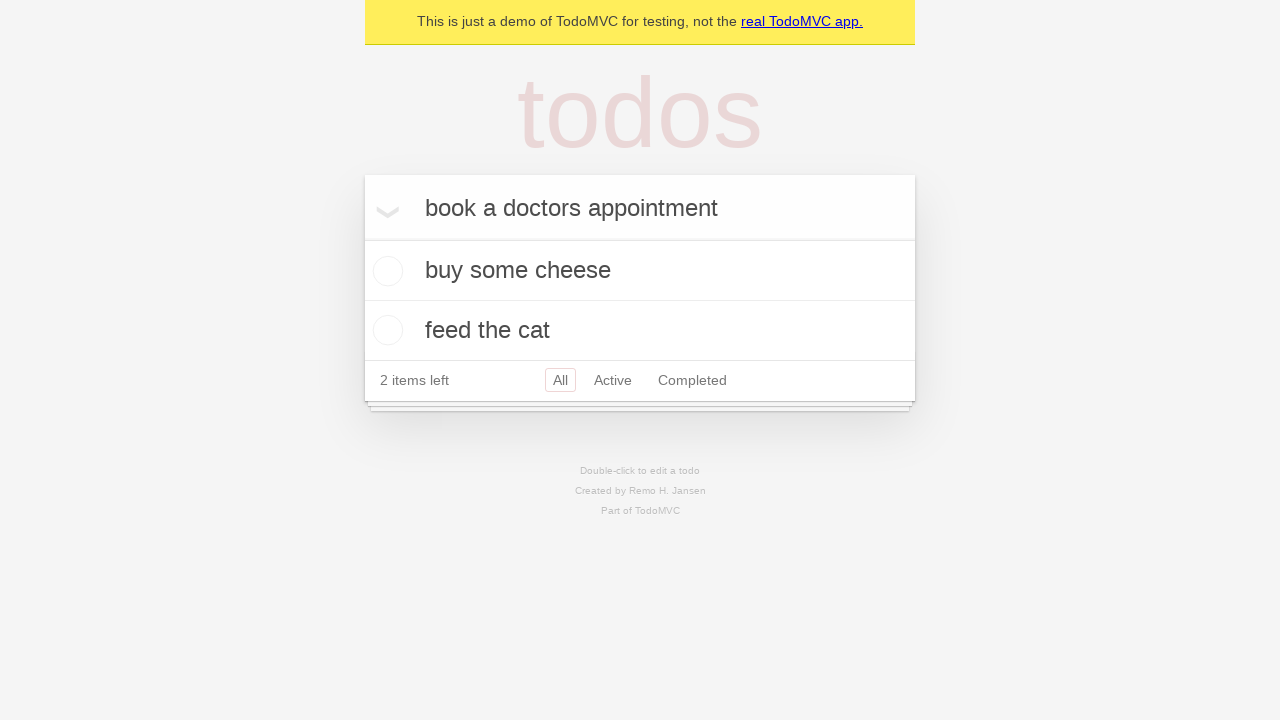

Pressed Enter to add 'book a doctors appointment' to the list on internal:attr=[placeholder="What needs to be done?"i]
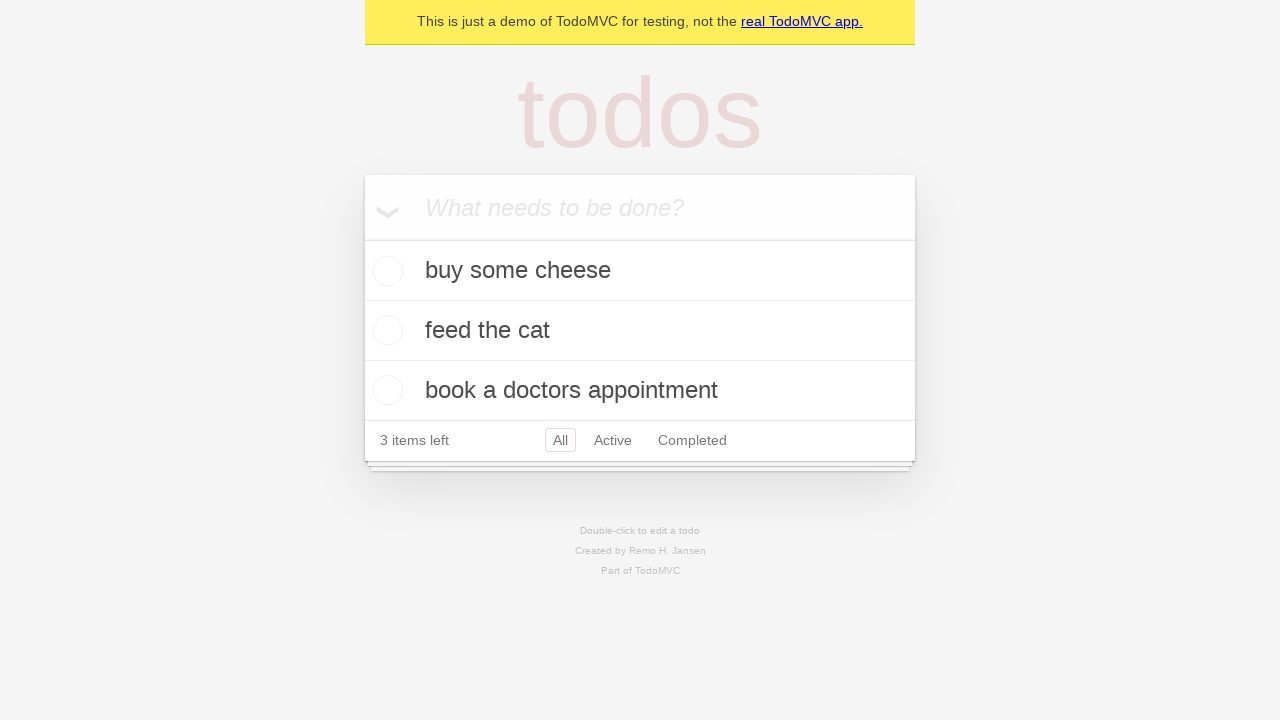

Checked the second todo item (feed the cat) at (385, 330) on internal:testid=[data-testid="todo-item"s] >> nth=1 >> internal:role=checkbox
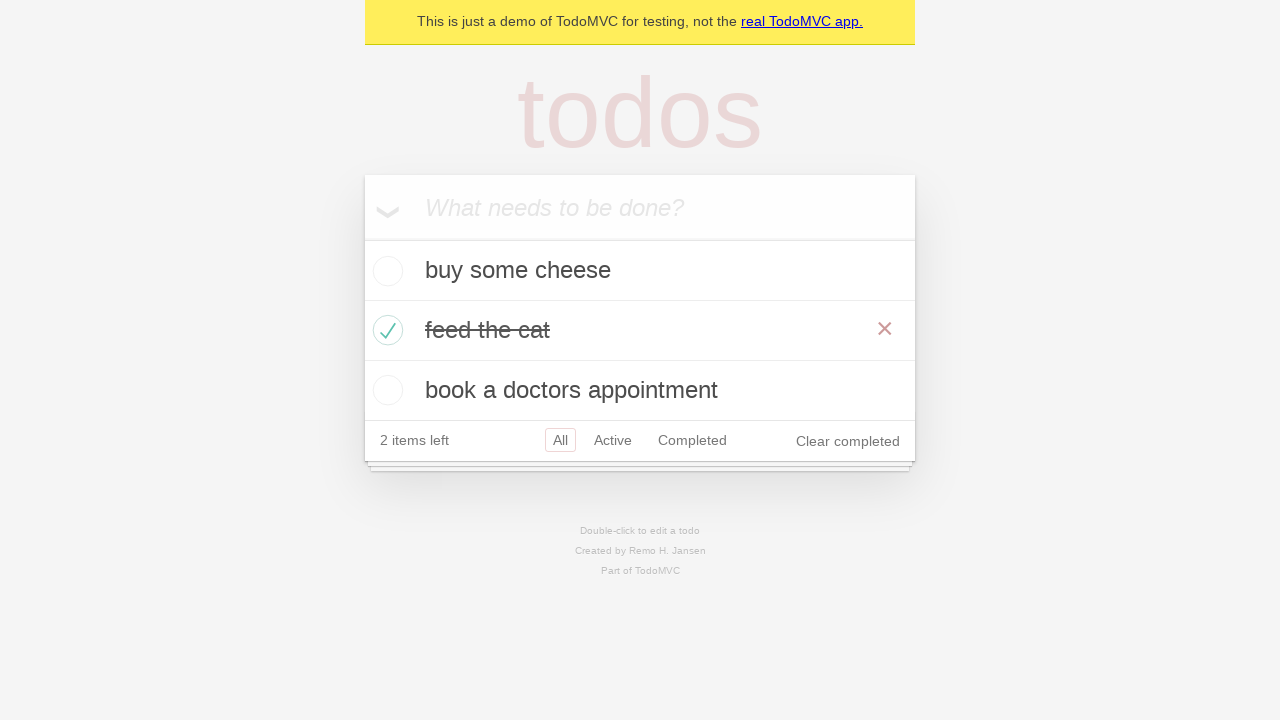

Clicked 'Clear completed' button at (848, 441) on internal:role=button[name="Clear completed"i]
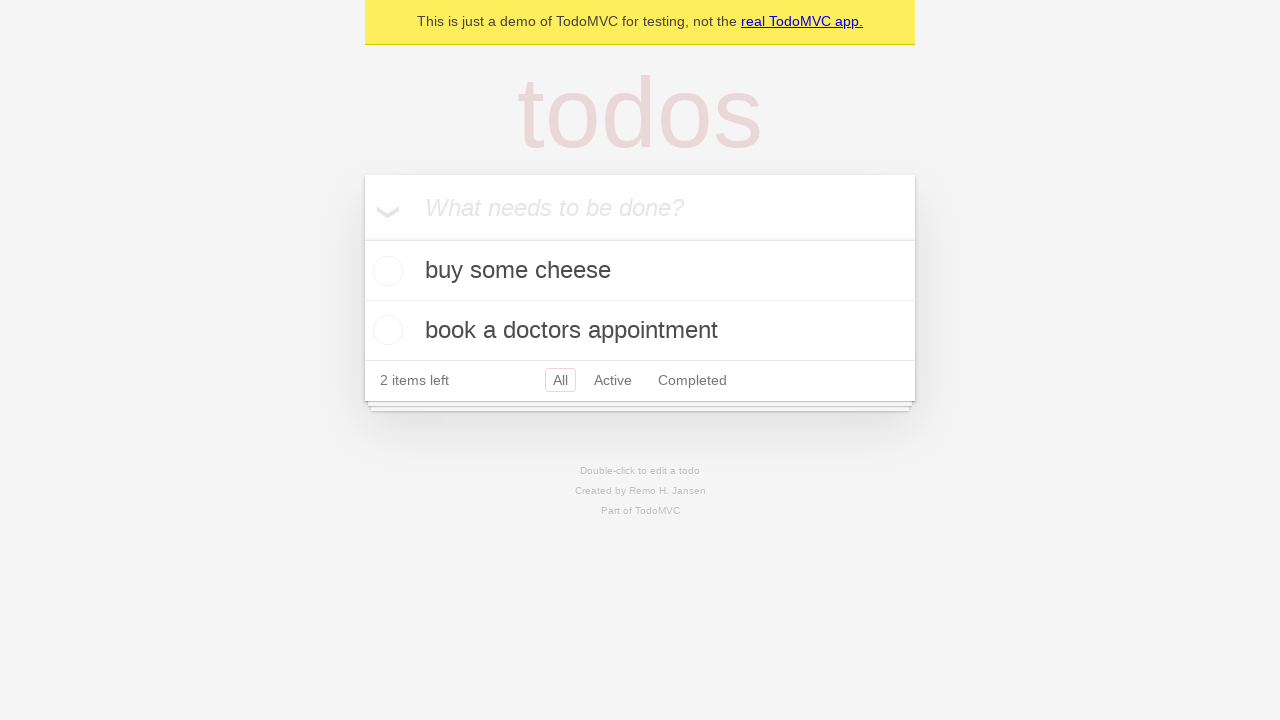

Verified that completed item was removed (2 items remaining)
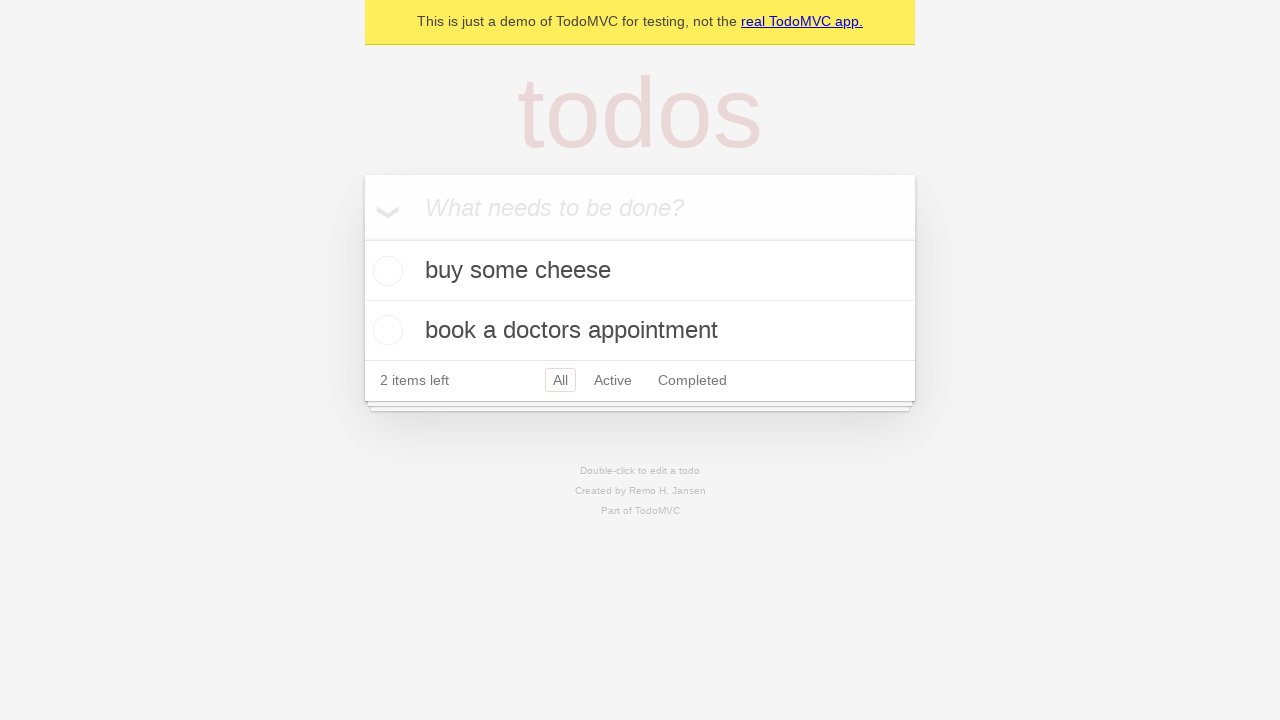

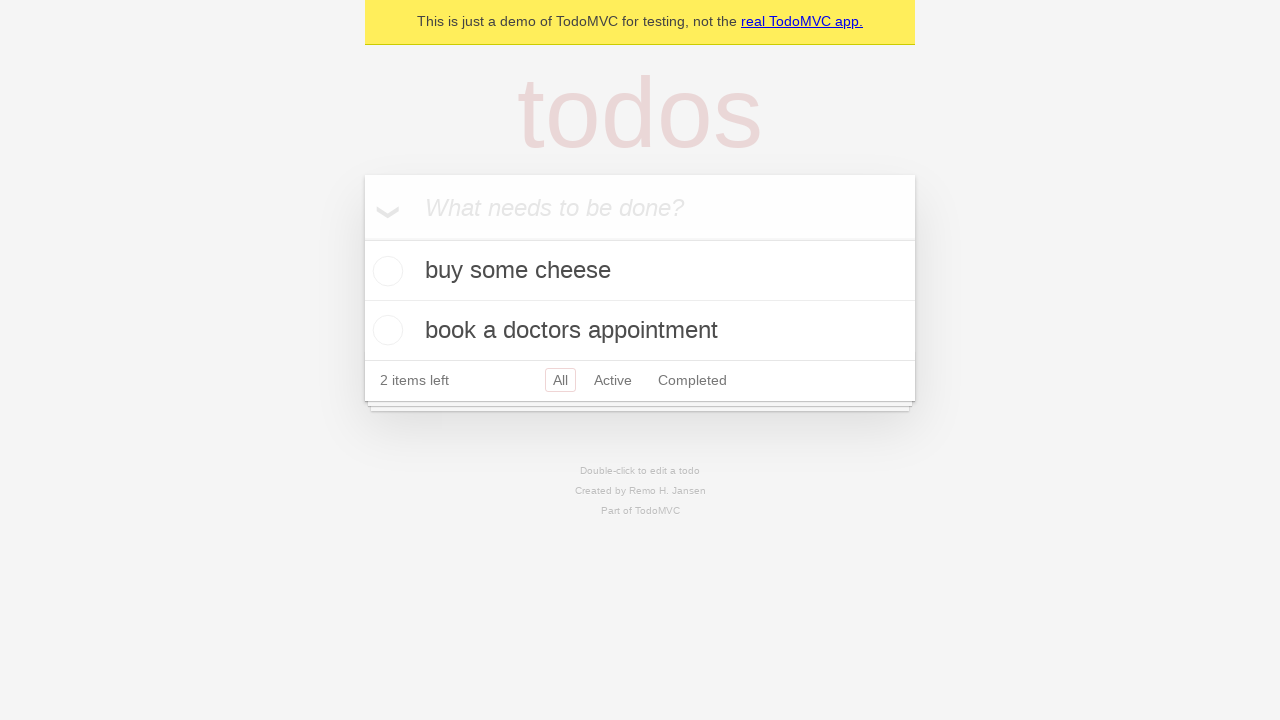